Tests reading two numbers from the page, calculating their sum, selecting the sum from a dropdown, and submitting.

Starting URL: http://suninjuly.github.io/selects1.html

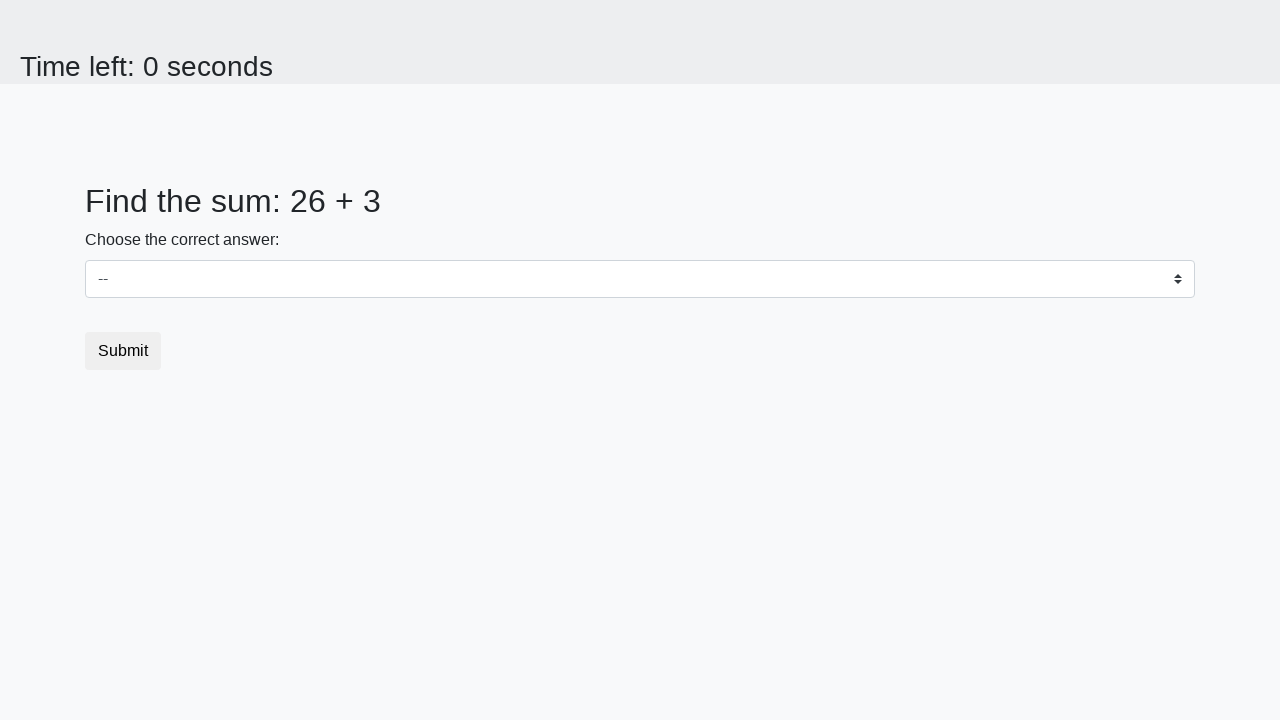

Read first number from #num1
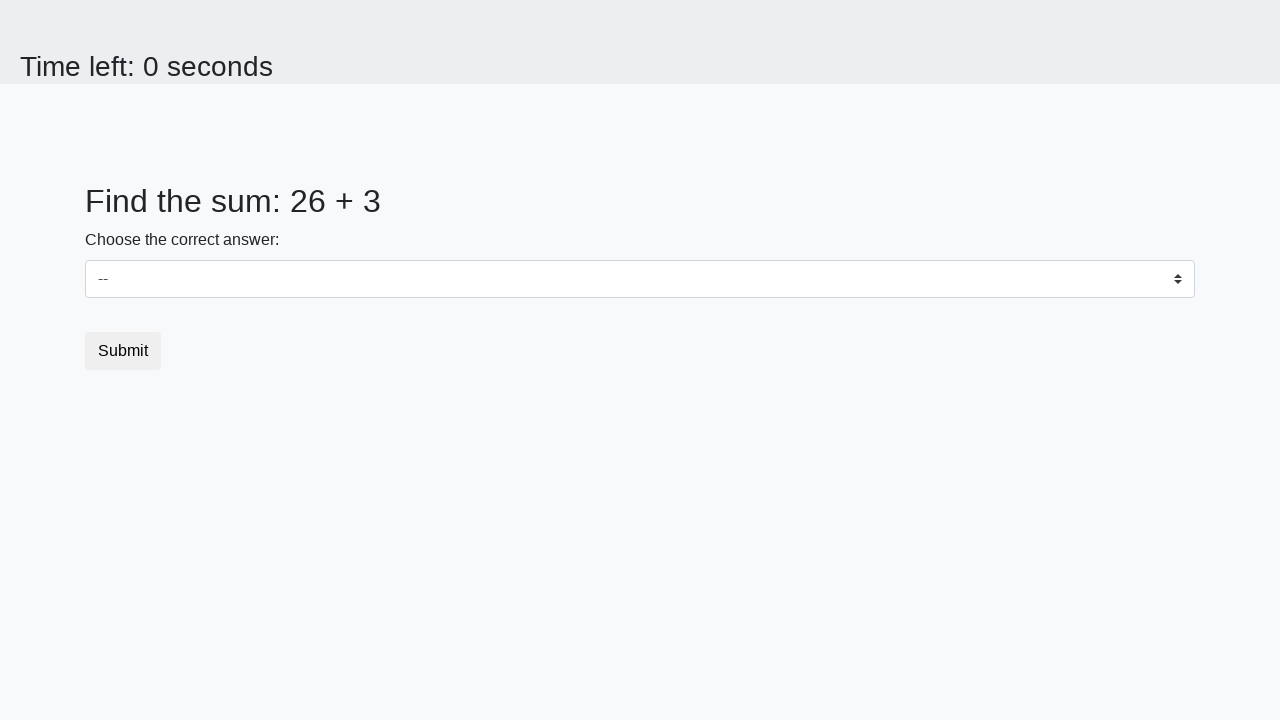

Read second number from #num2
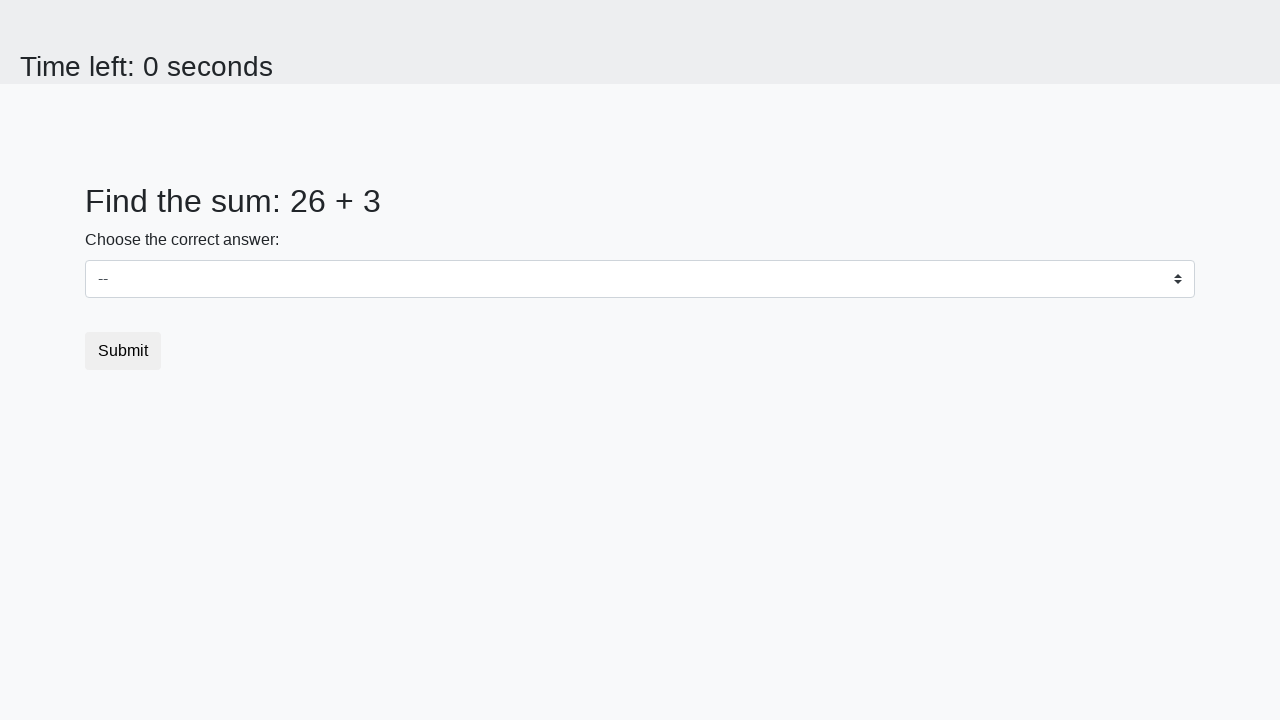

Calculated sum: 26 + 3 = 29
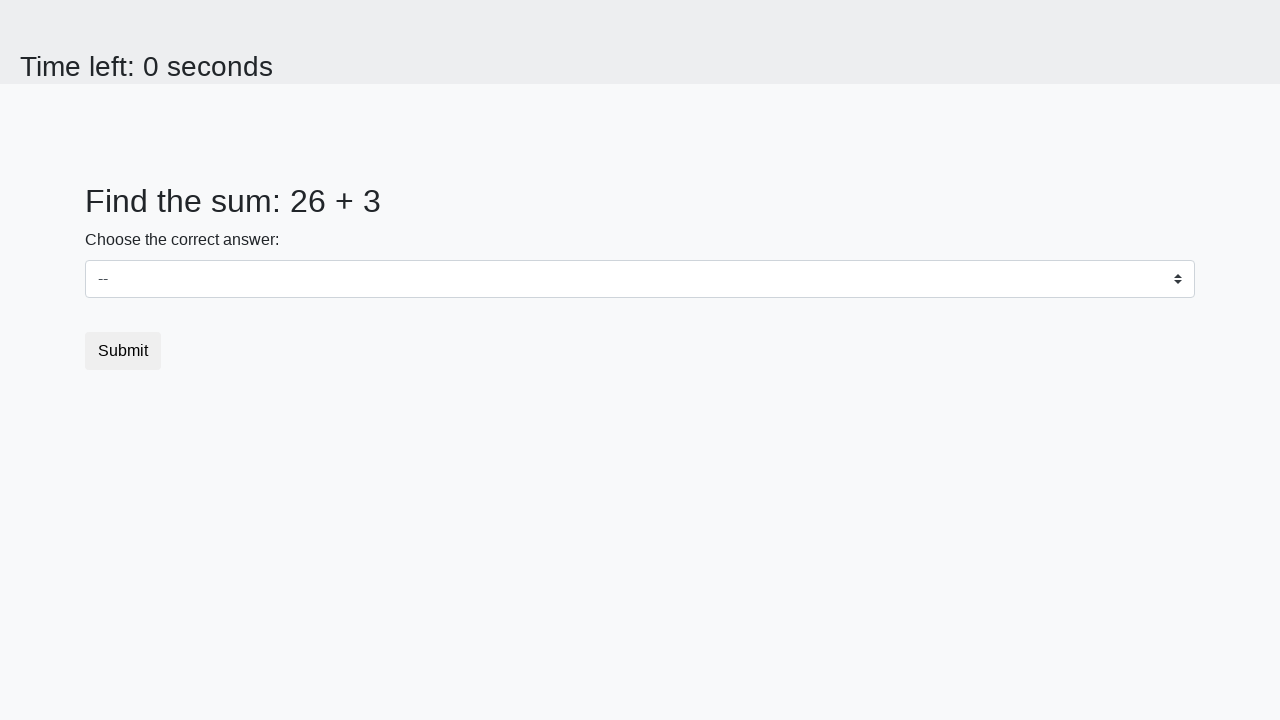

Selected value 29 from dropdown on select
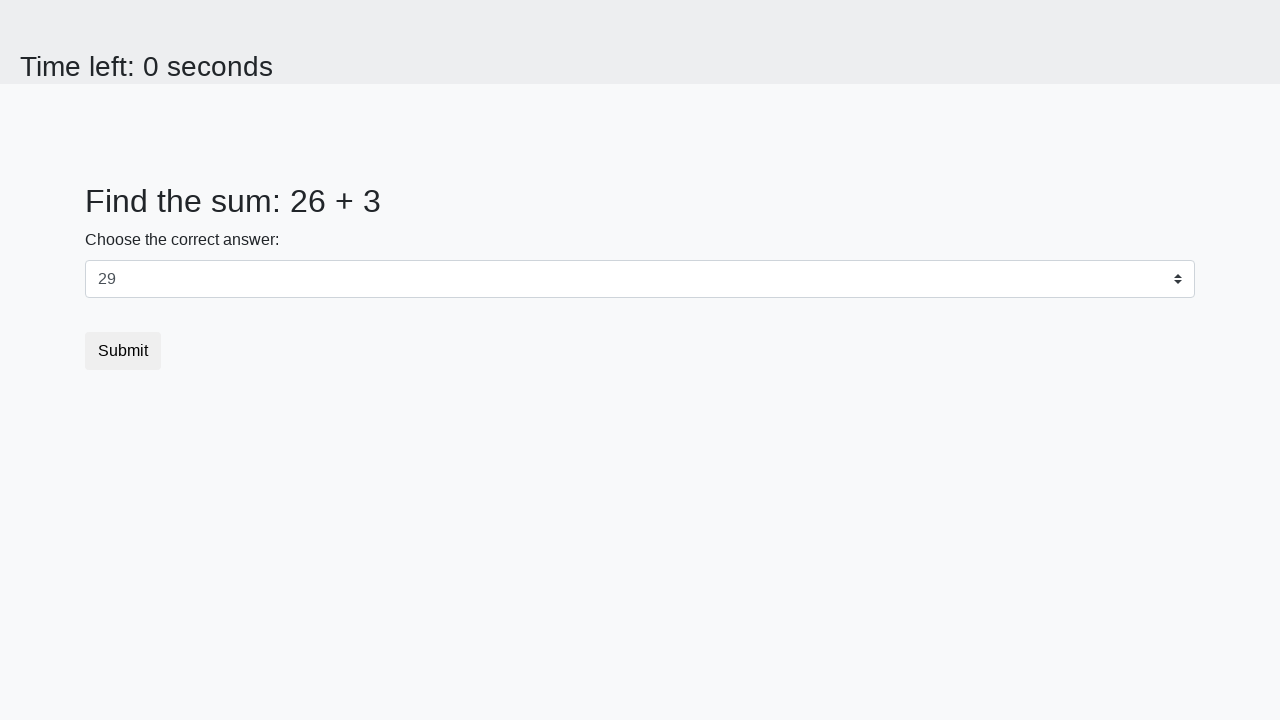

Clicked submit button at (123, 351) on .btn.btn-default
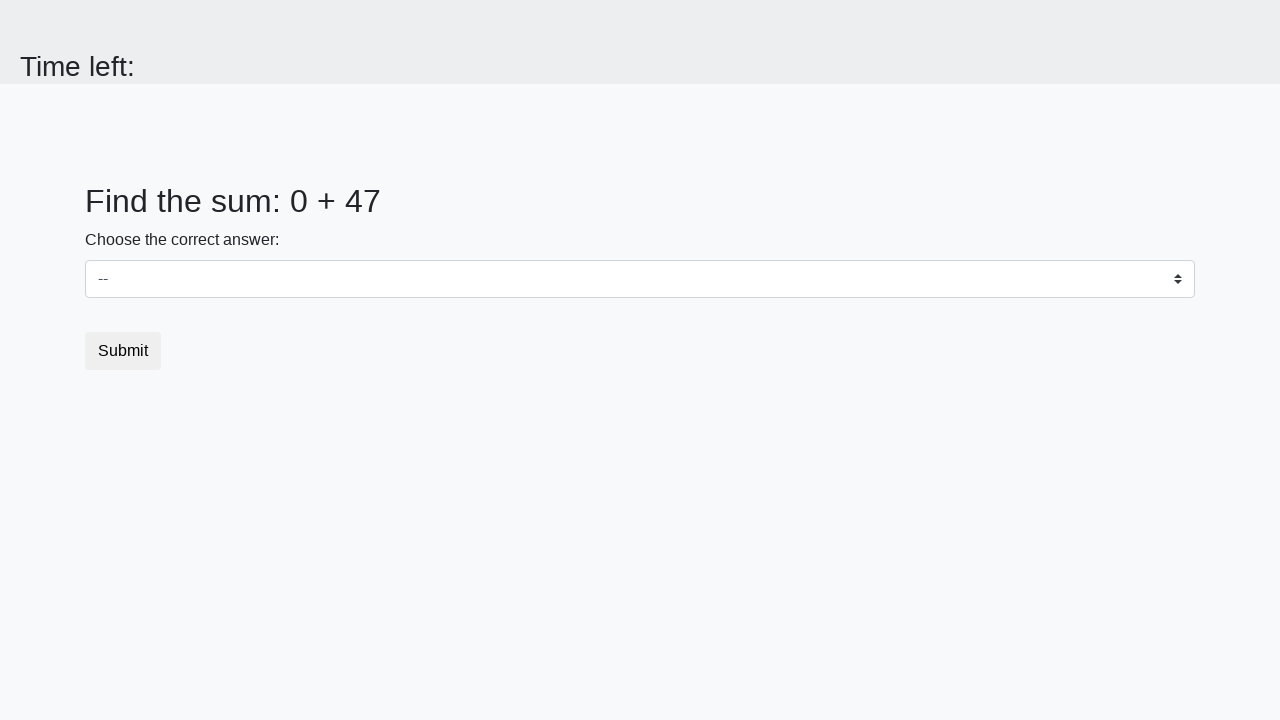

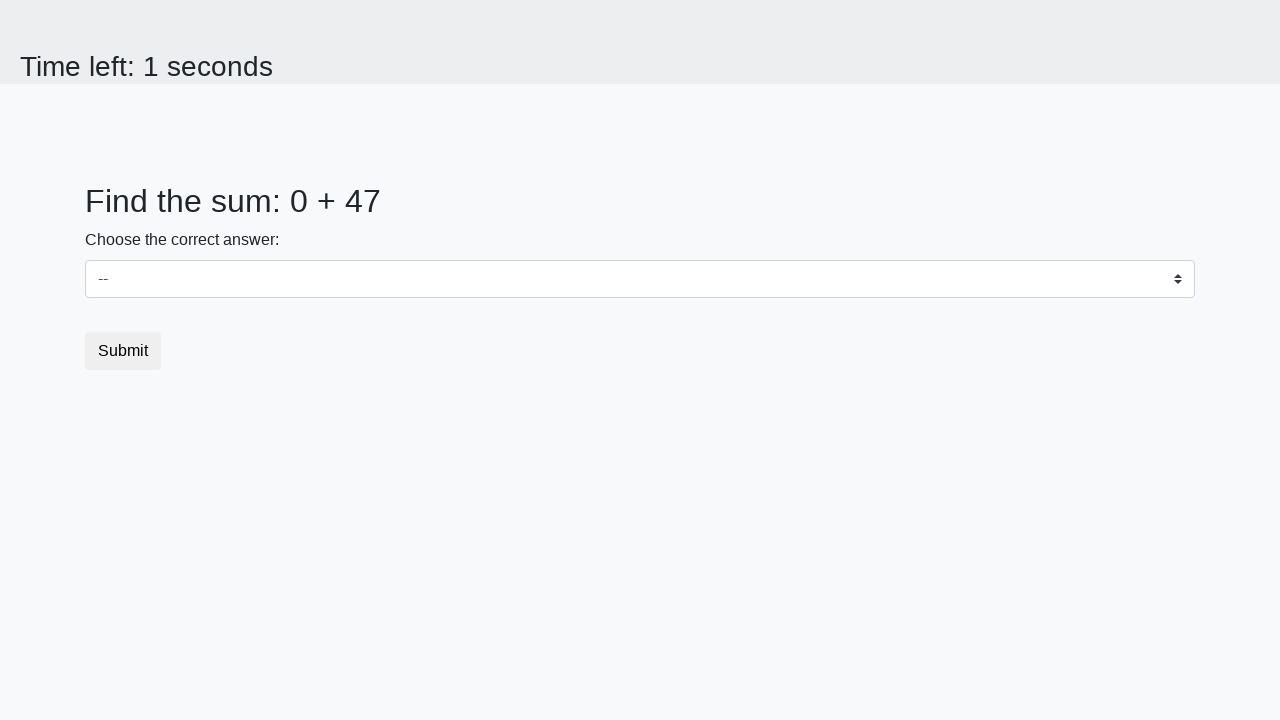